Tests keyboard navigation on the EaseMyTrip travel website by pressing Tab twice to navigate through elements and then pressing Enter to activate the focused element.

Starting URL: https://www.easemytrip.com/

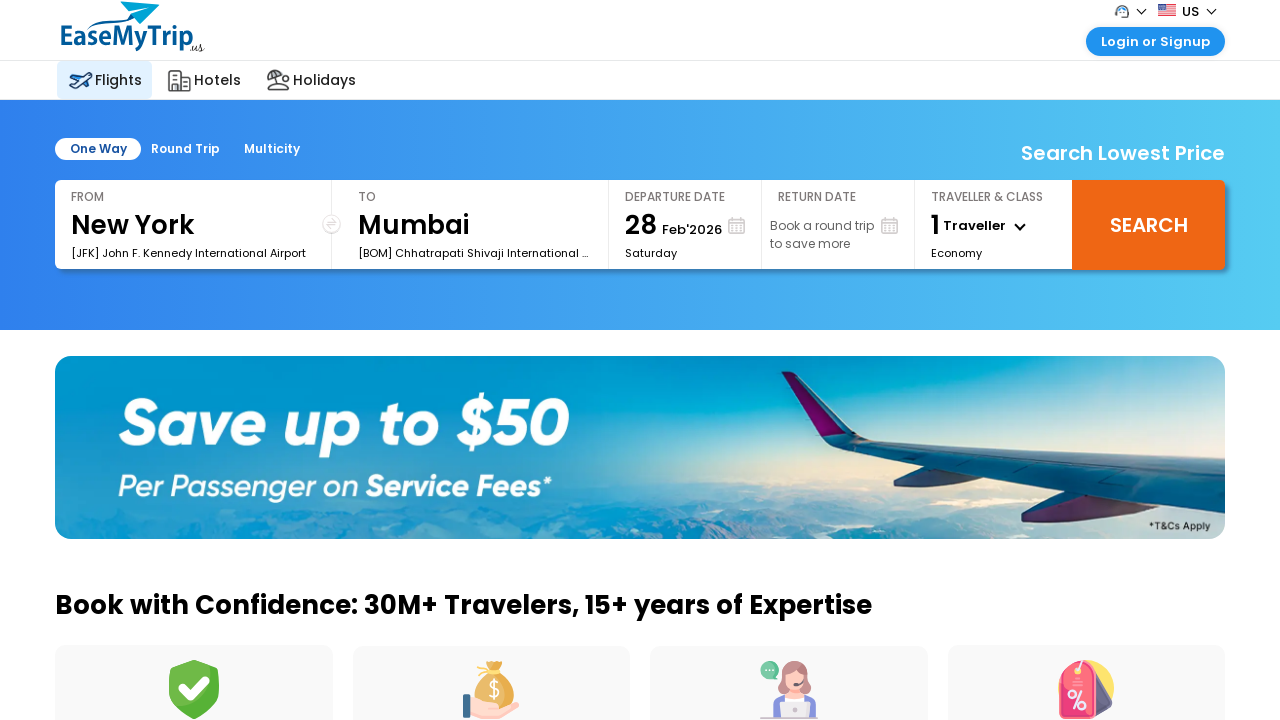

Page loaded with domcontentloaded state on EaseMyTrip website
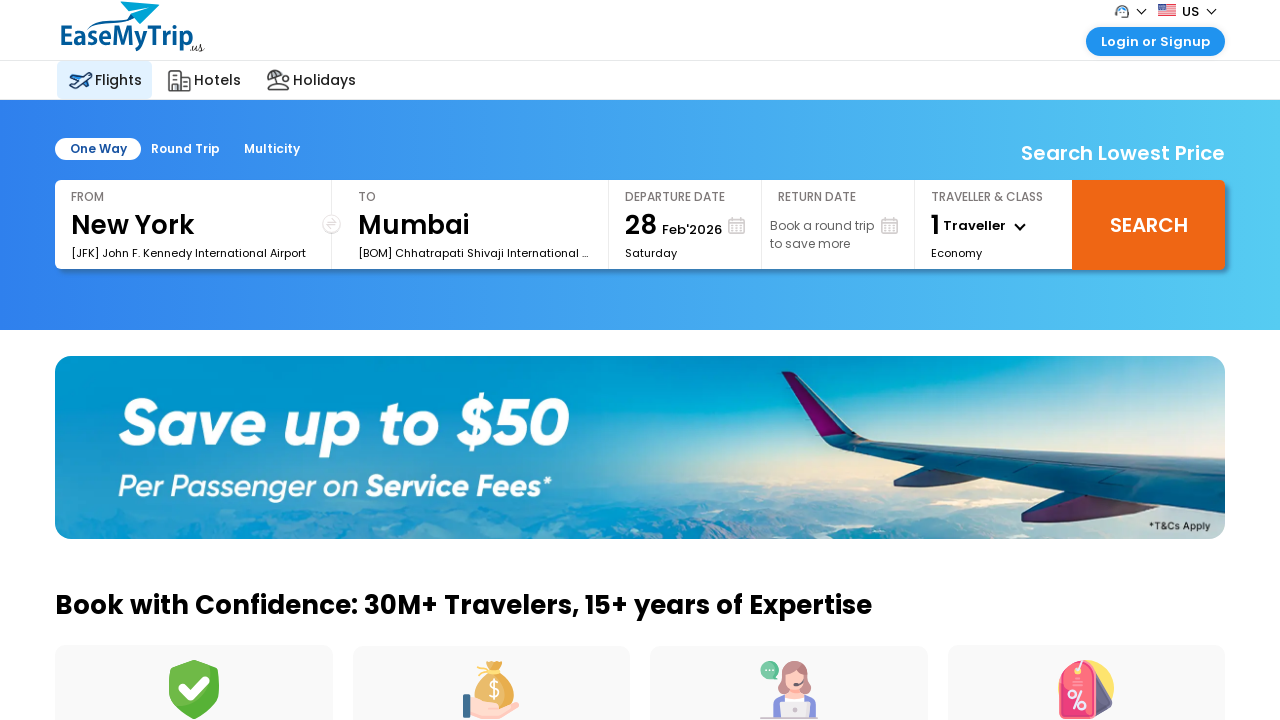

Pressed Tab to navigate to first focusable element
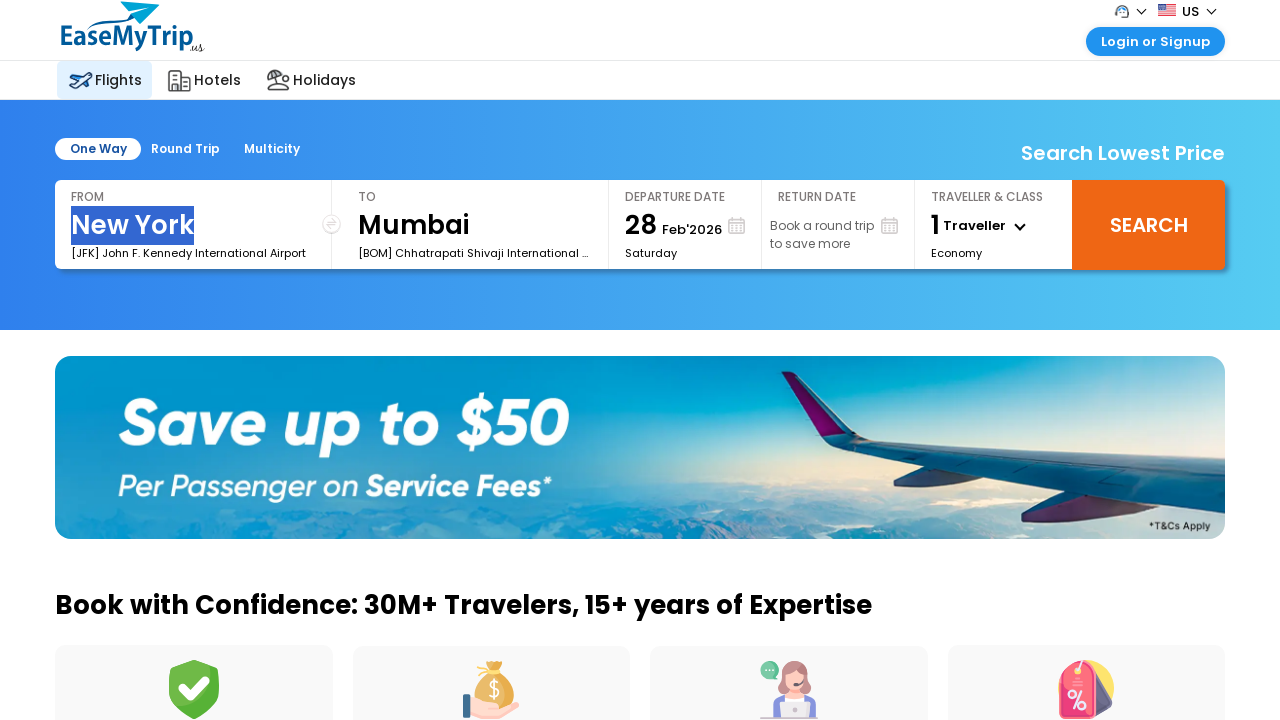

Pressed Tab again to navigate to second focusable element
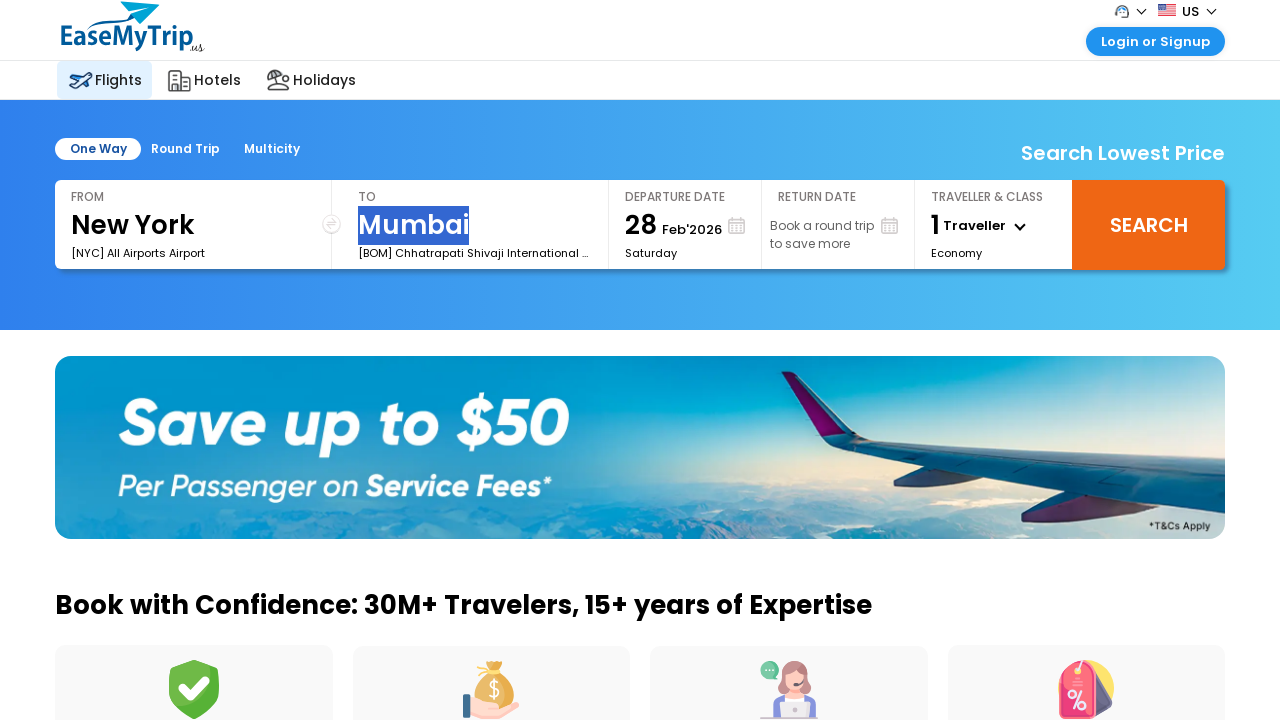

Pressed Enter to activate the focused element
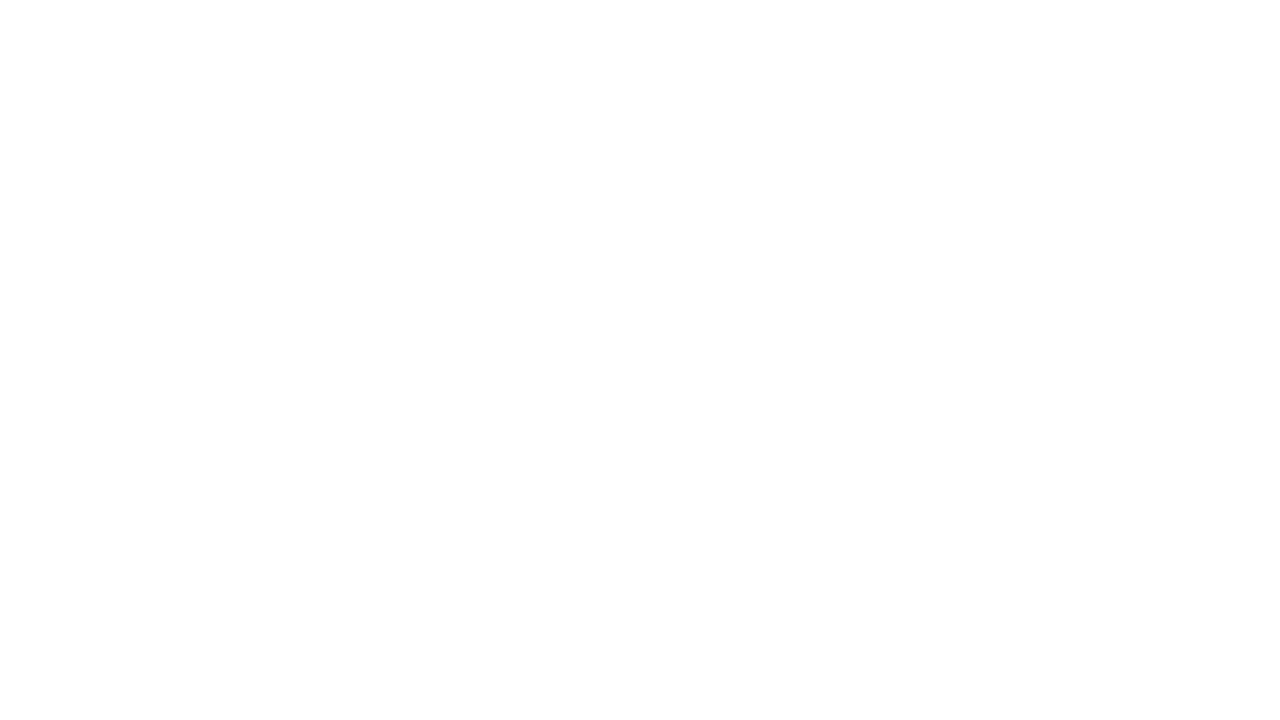

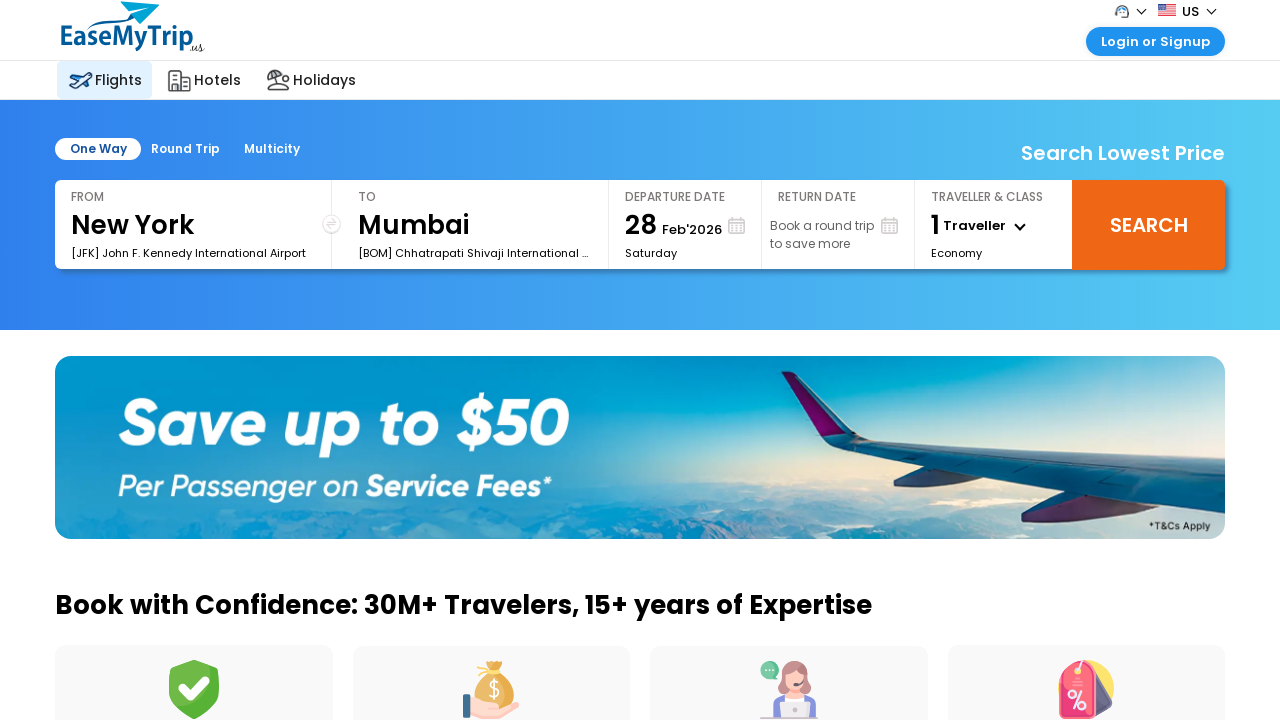